Navigates to OrangeHRM demo site and clicks on the "OrangeHRM, Inc" link (likely a footer link to the company website)

Starting URL: https://opensource-demo.orangehrmlive.com/

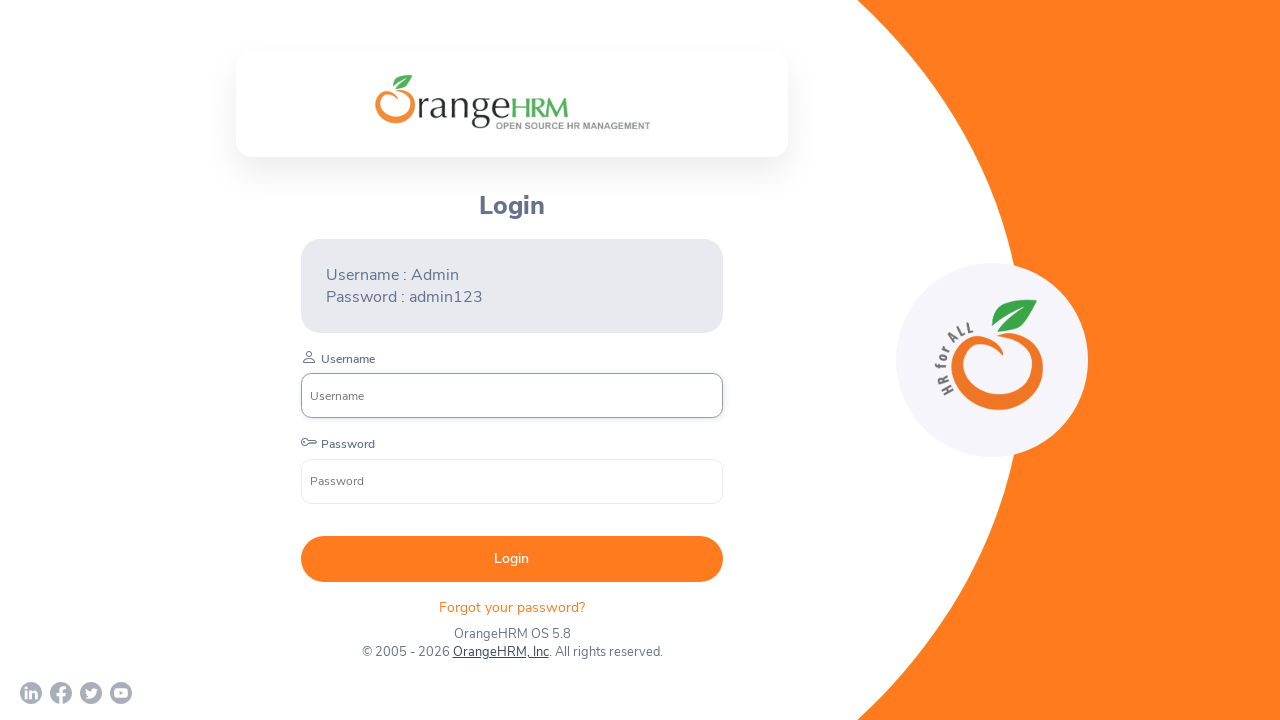

Waited for page to load with networkidle state
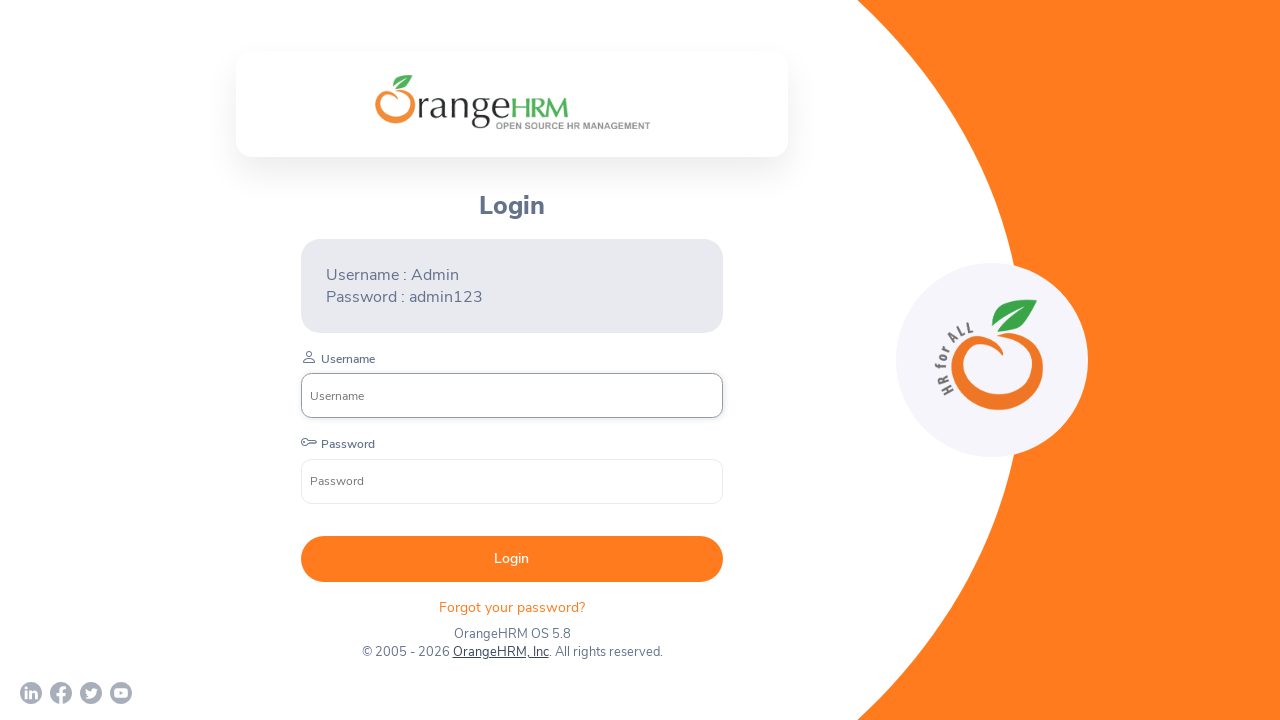

Clicked on the OrangeHRM, Inc link at (500, 652) on text=OrangeHRM, Inc
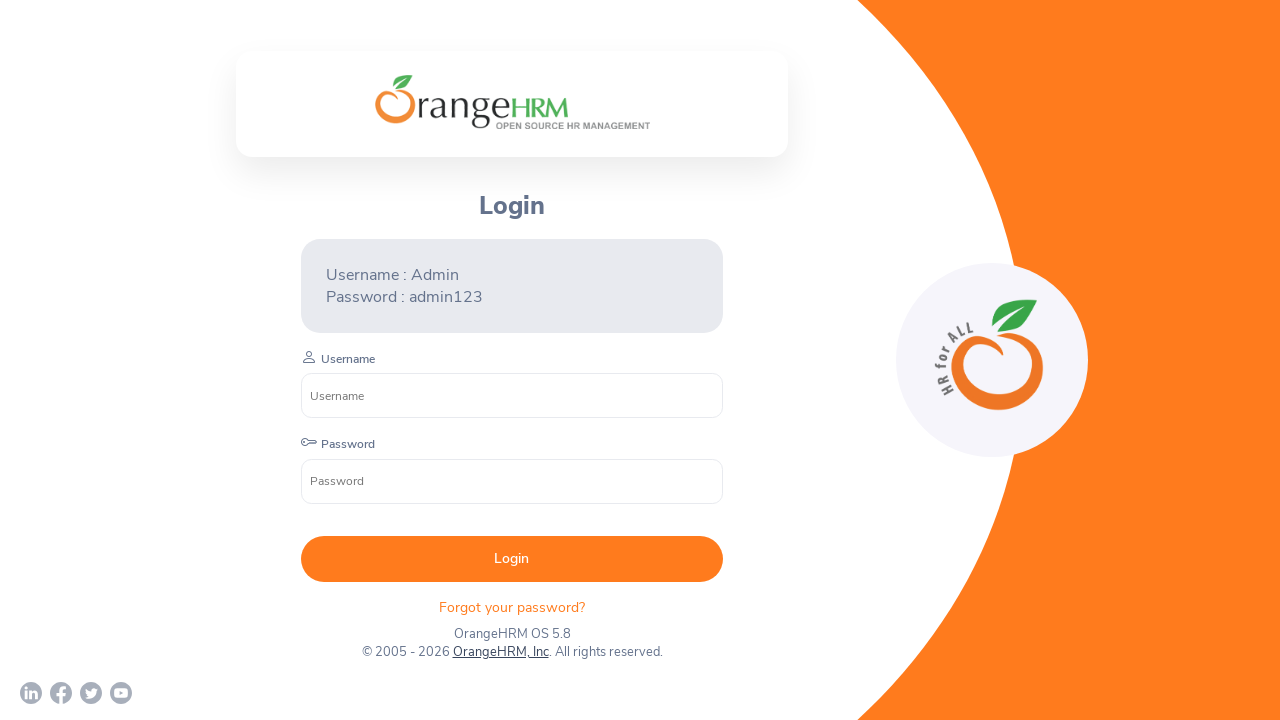

Waited for navigation to complete with load state
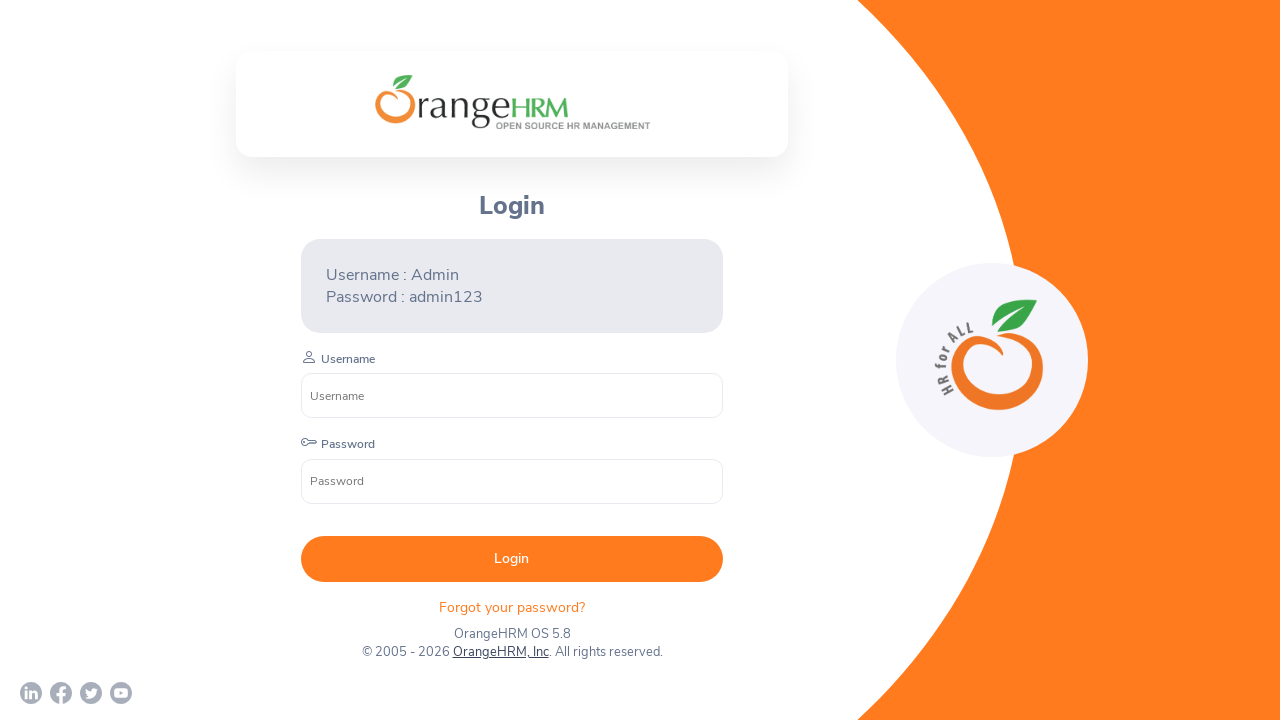

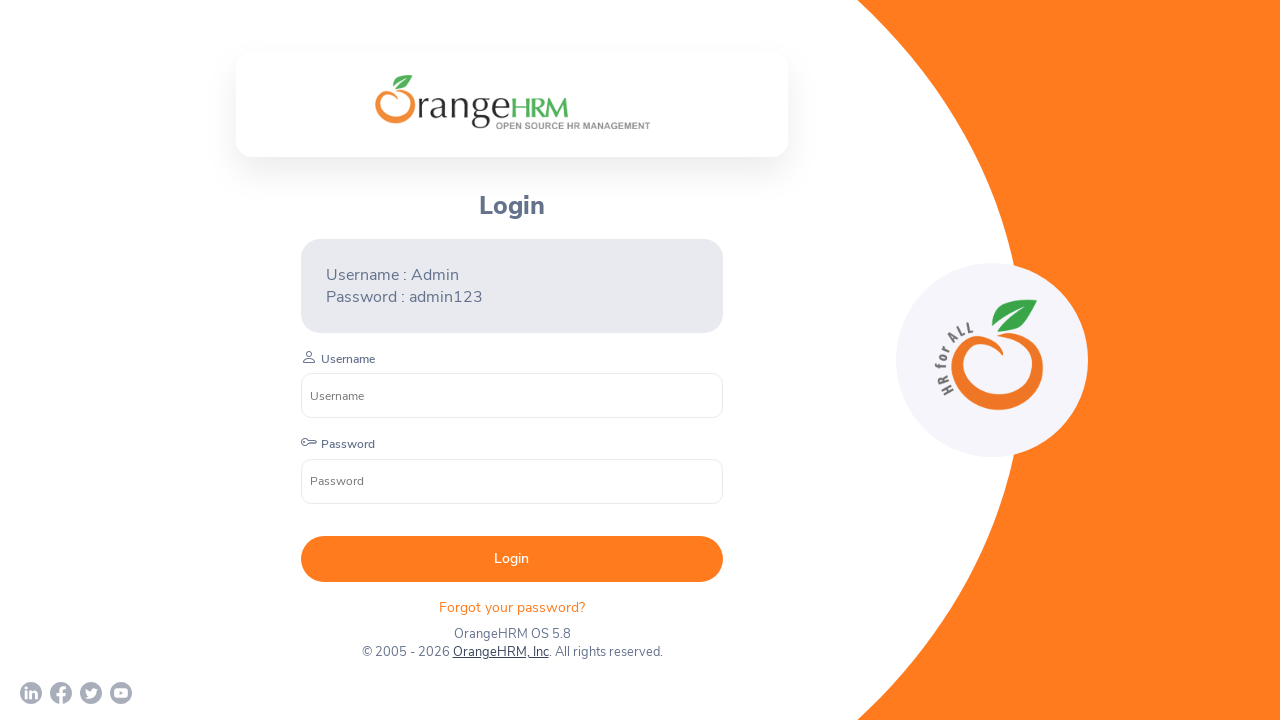